Opens the VCTC Pune website and maximizes the browser window

Starting URL: https://vctcpune.com/

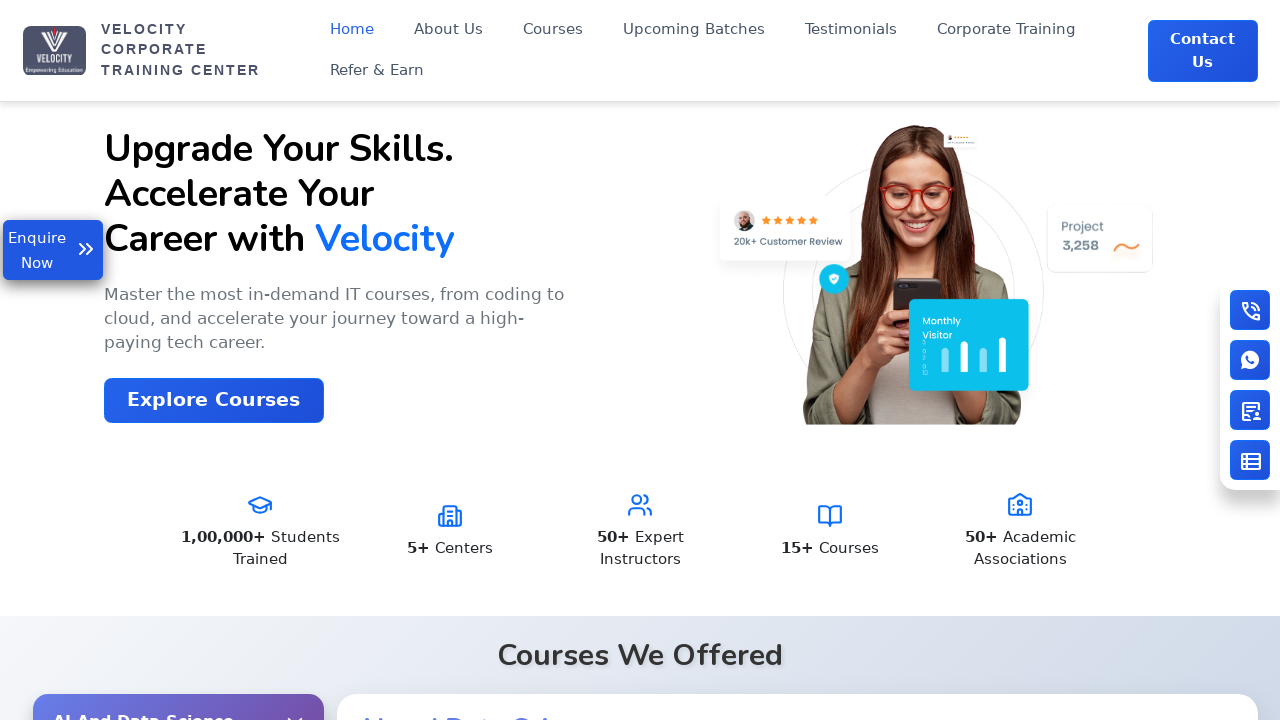

Navigated to VCTC Pune website
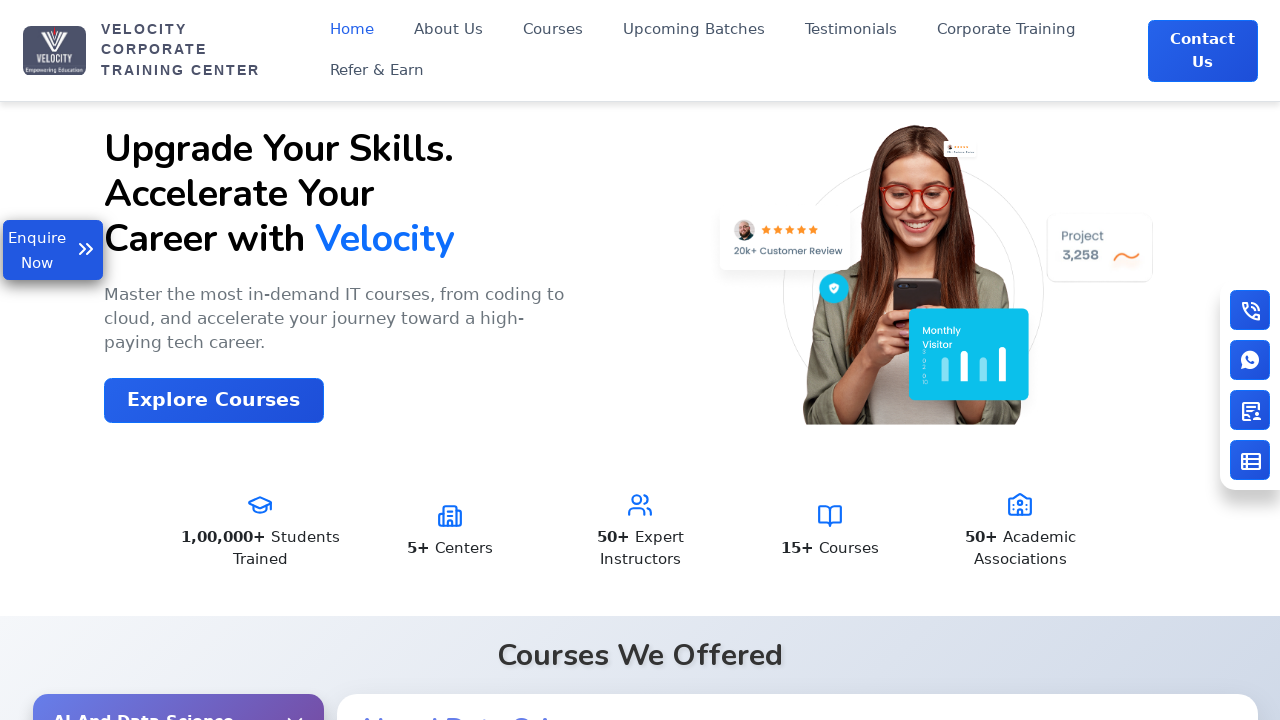

Maximized browser window to 1920x1080
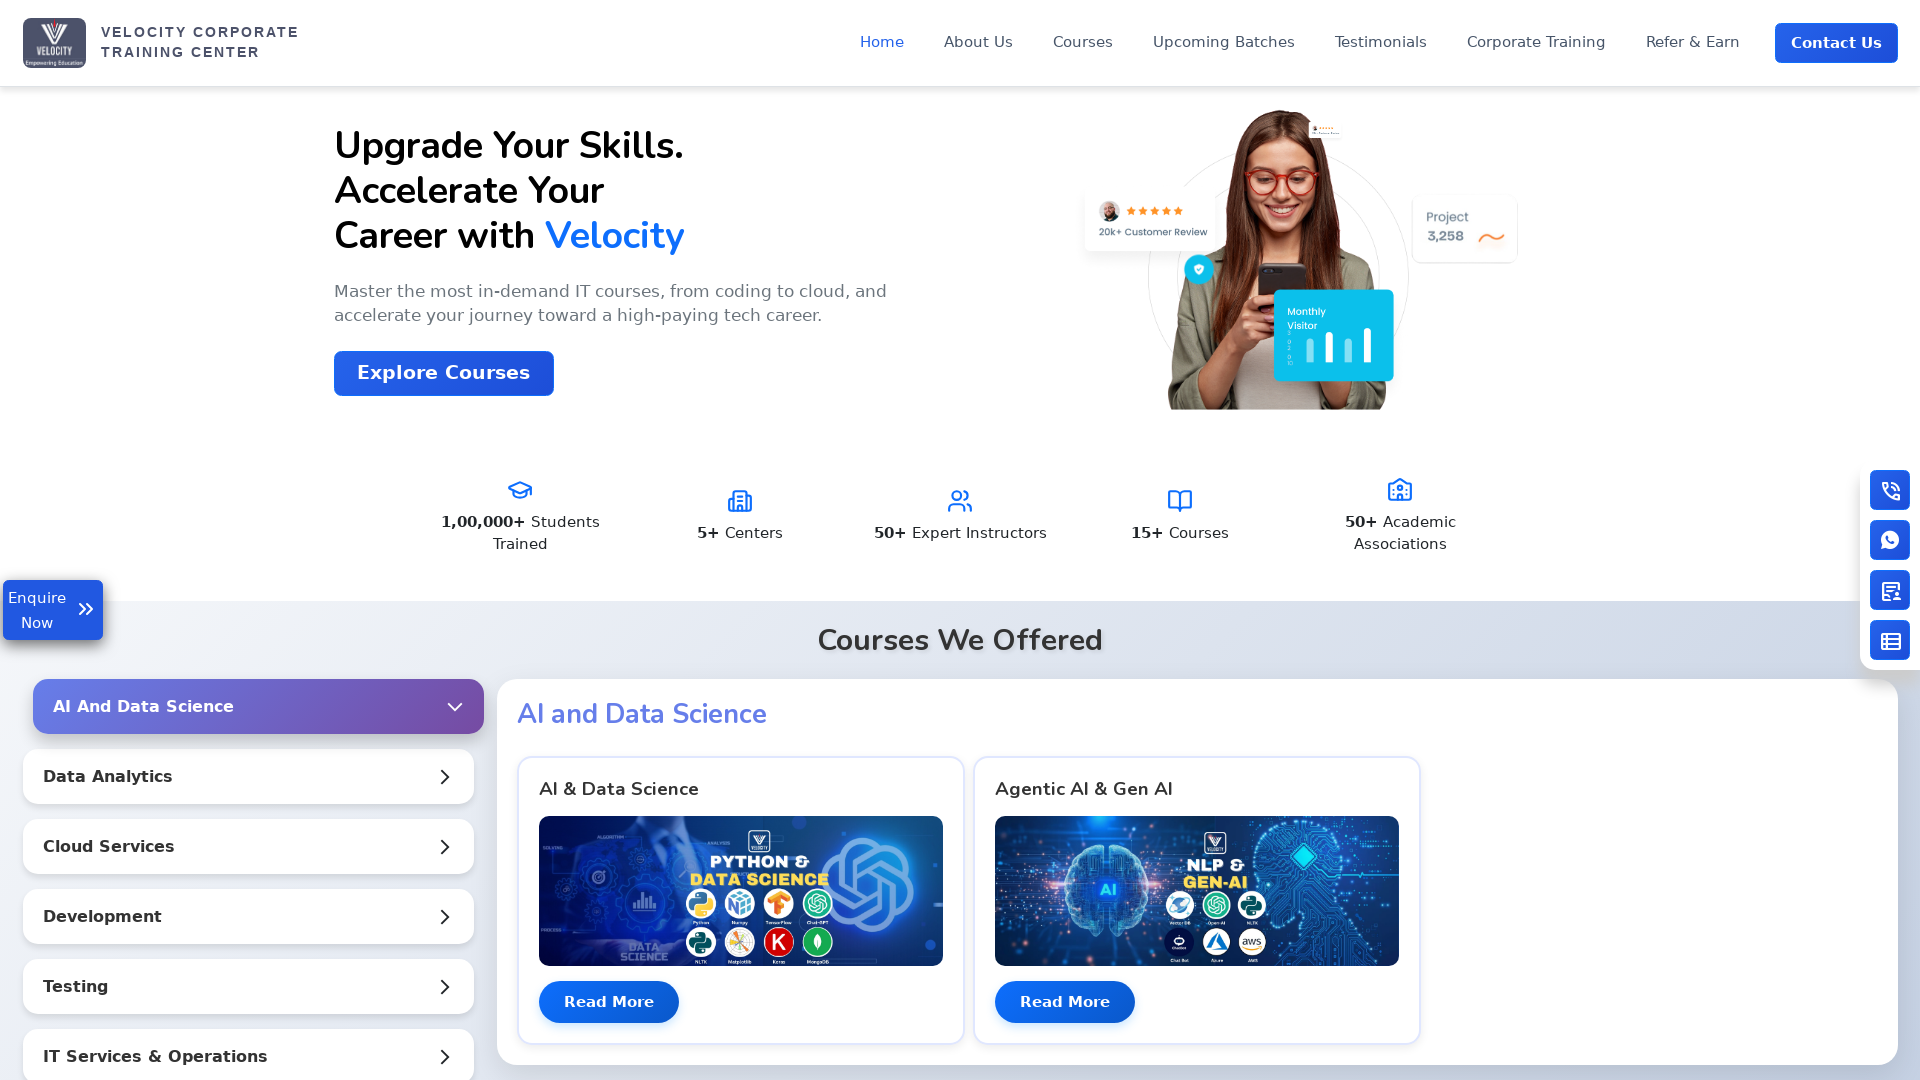

Page fully loaded with networkidle state
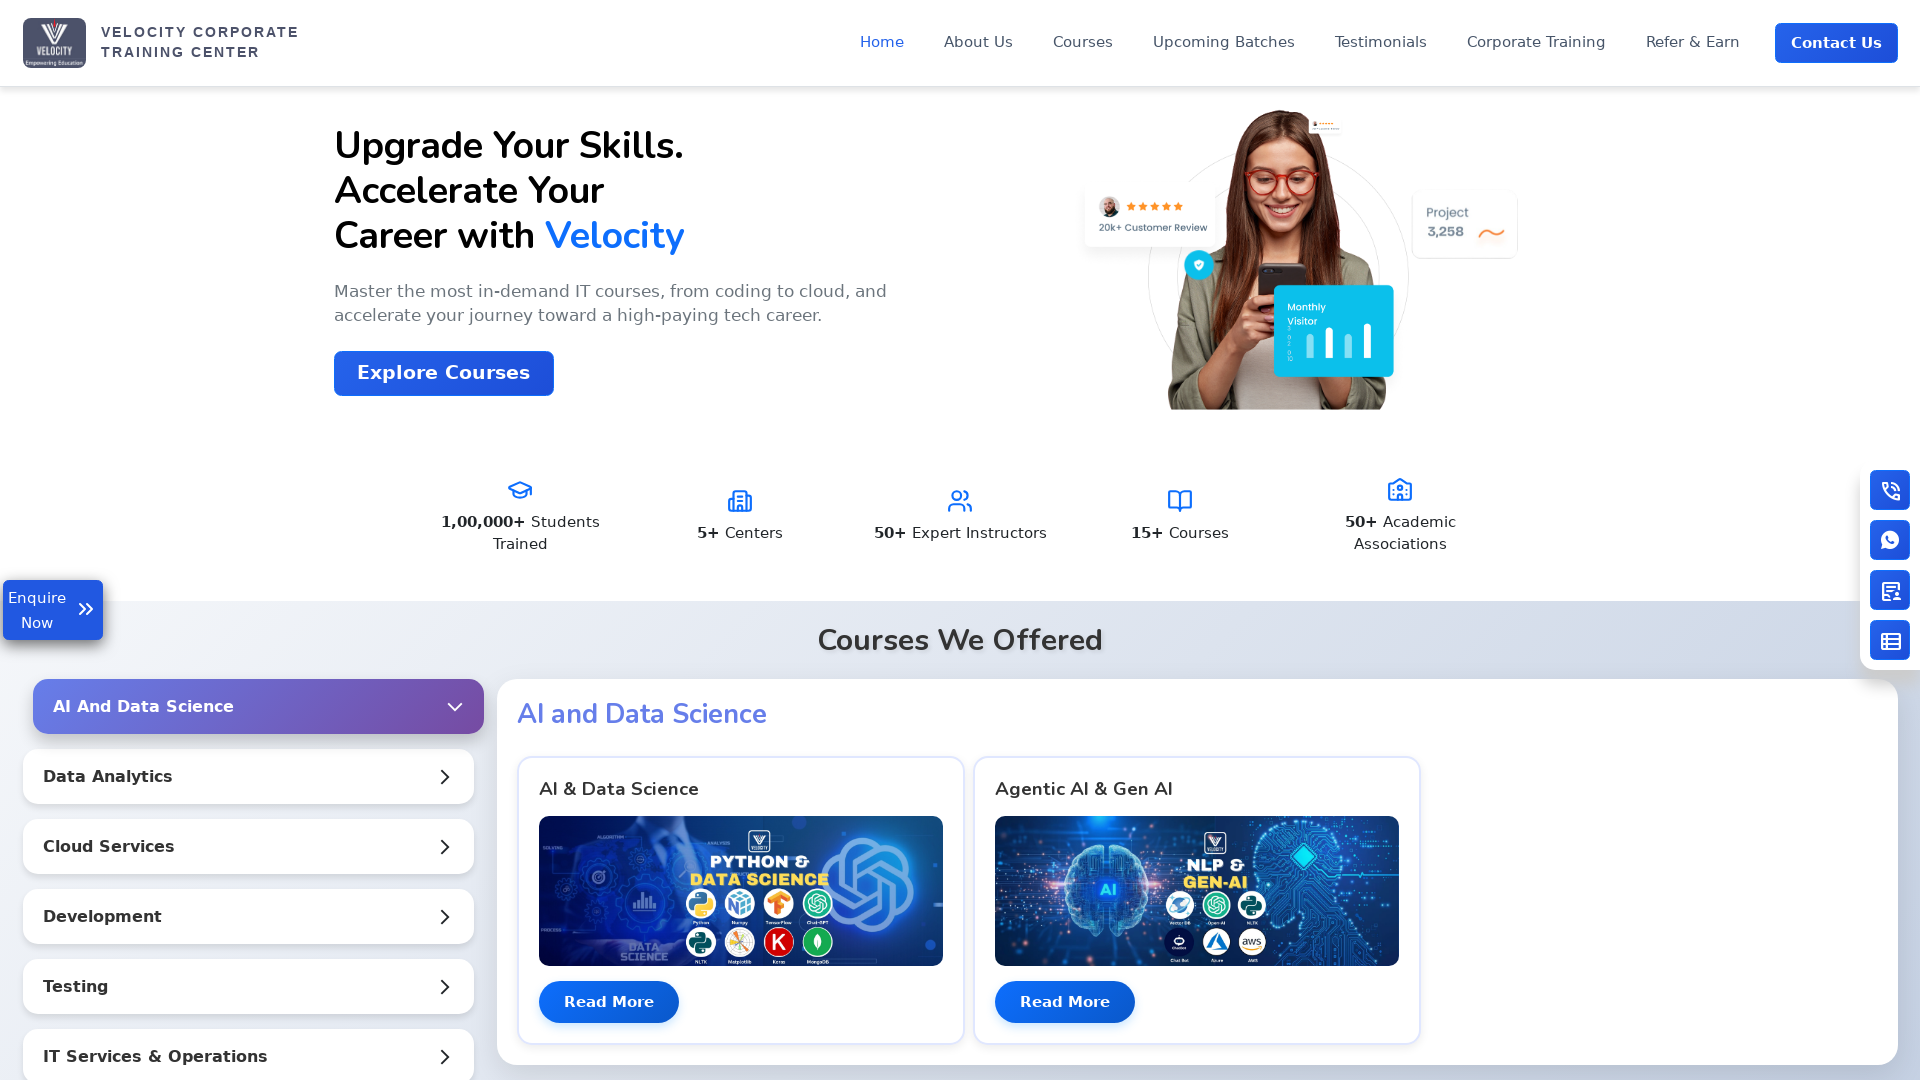

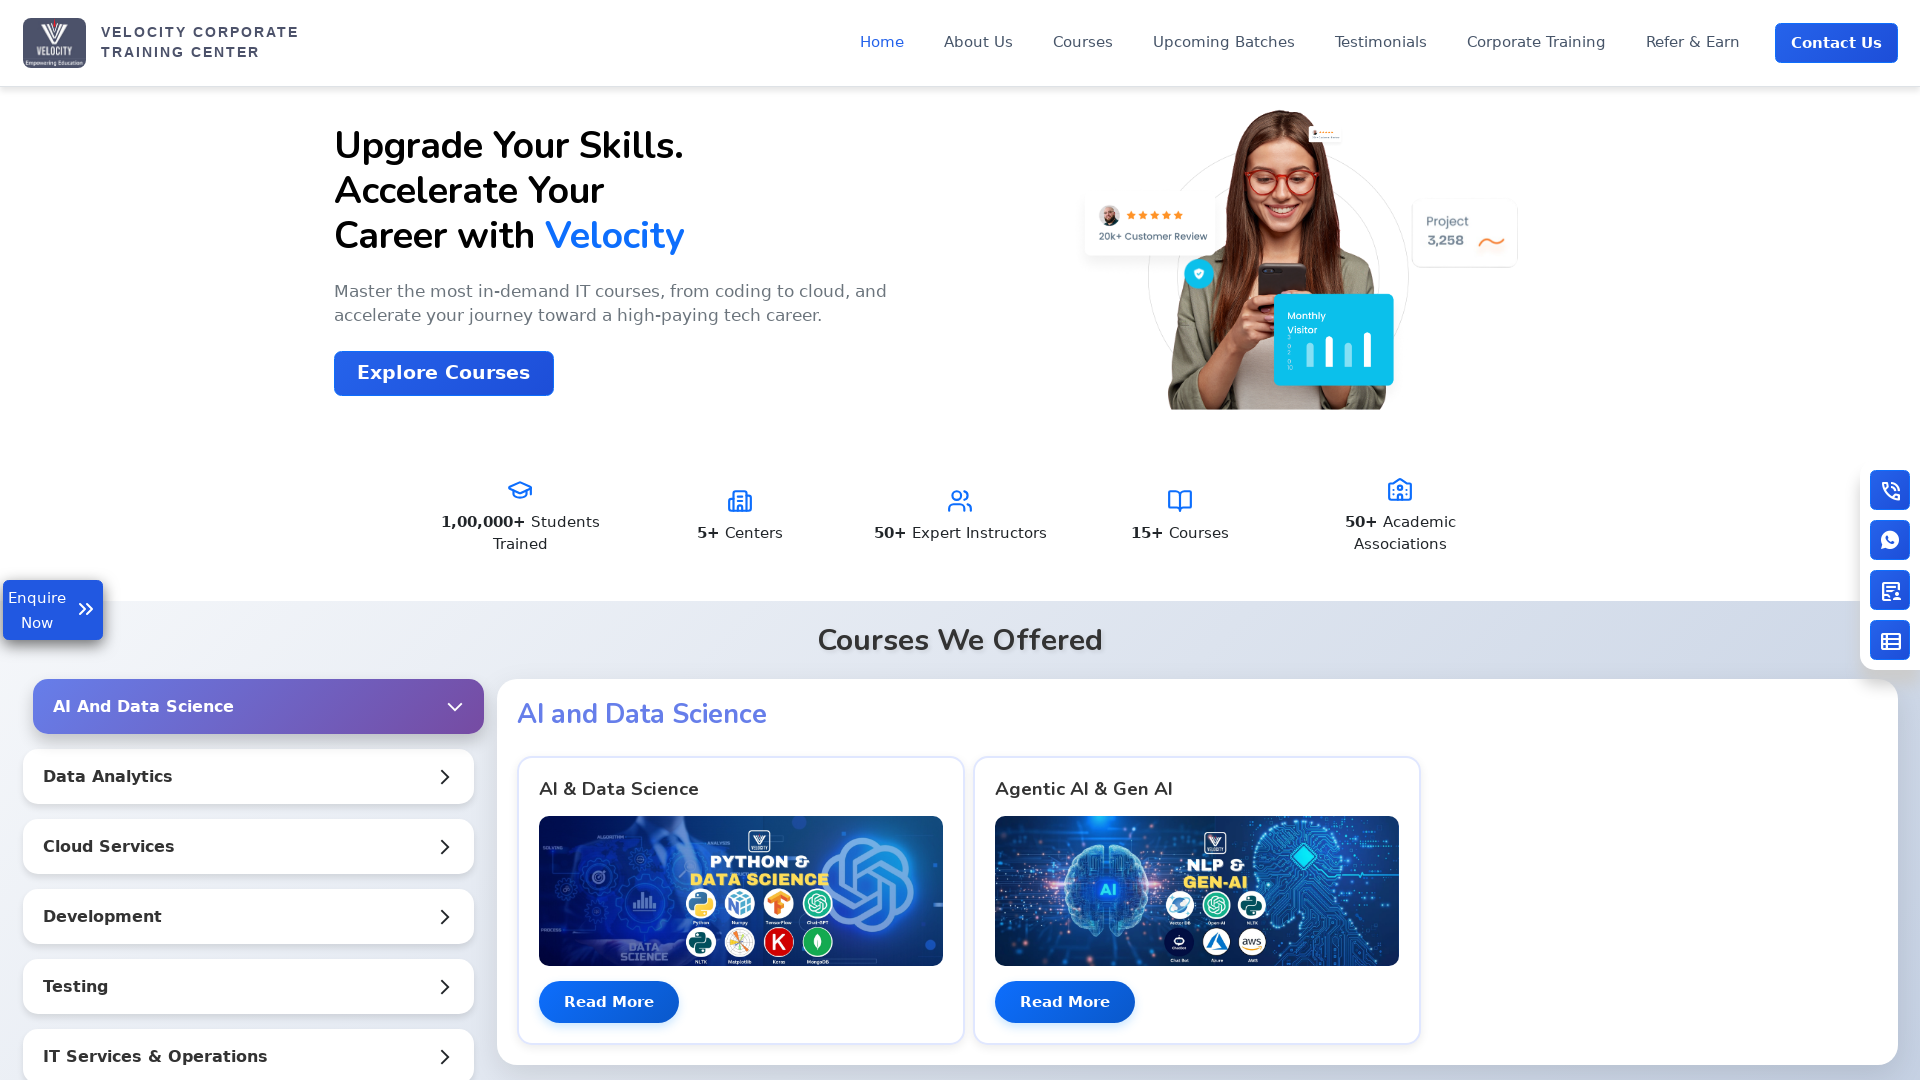